Navigates through multiple pages of a quotes website by repeatedly clicking the "Next" pagination link to browse through quote listings.

Starting URL: http://quotes.toscrape.com/

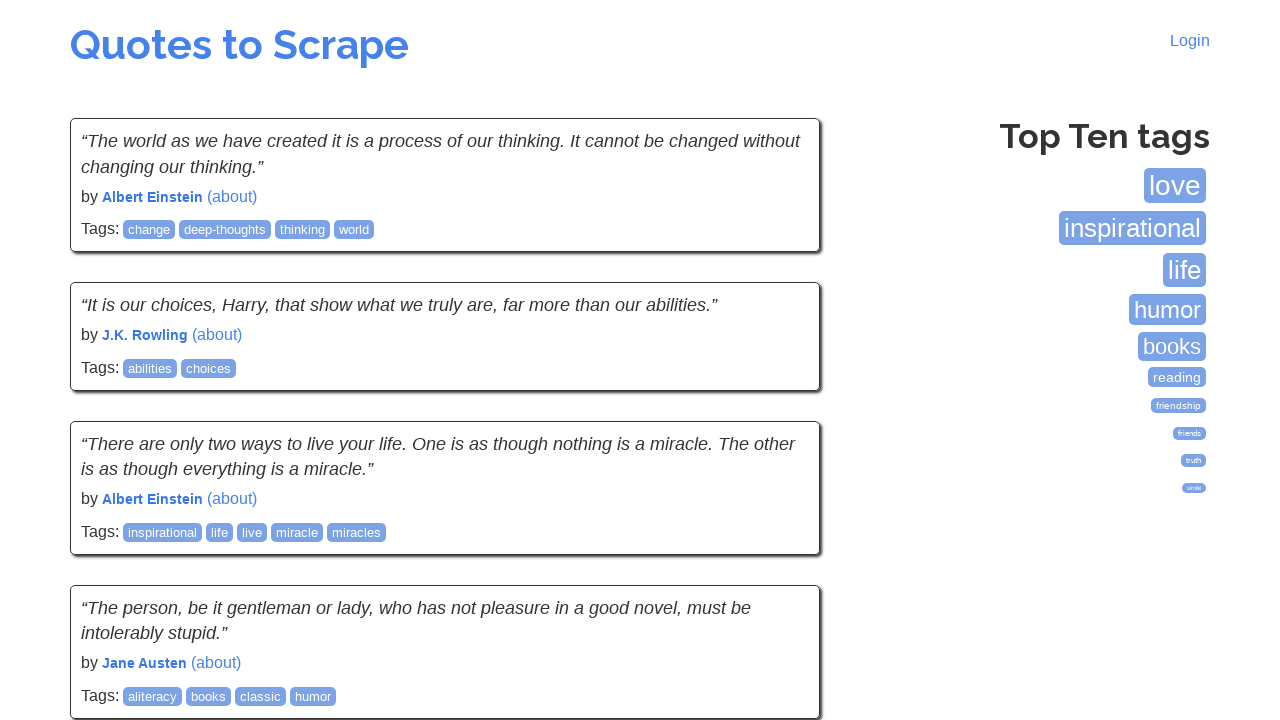

Waited for quotes to load on initial page
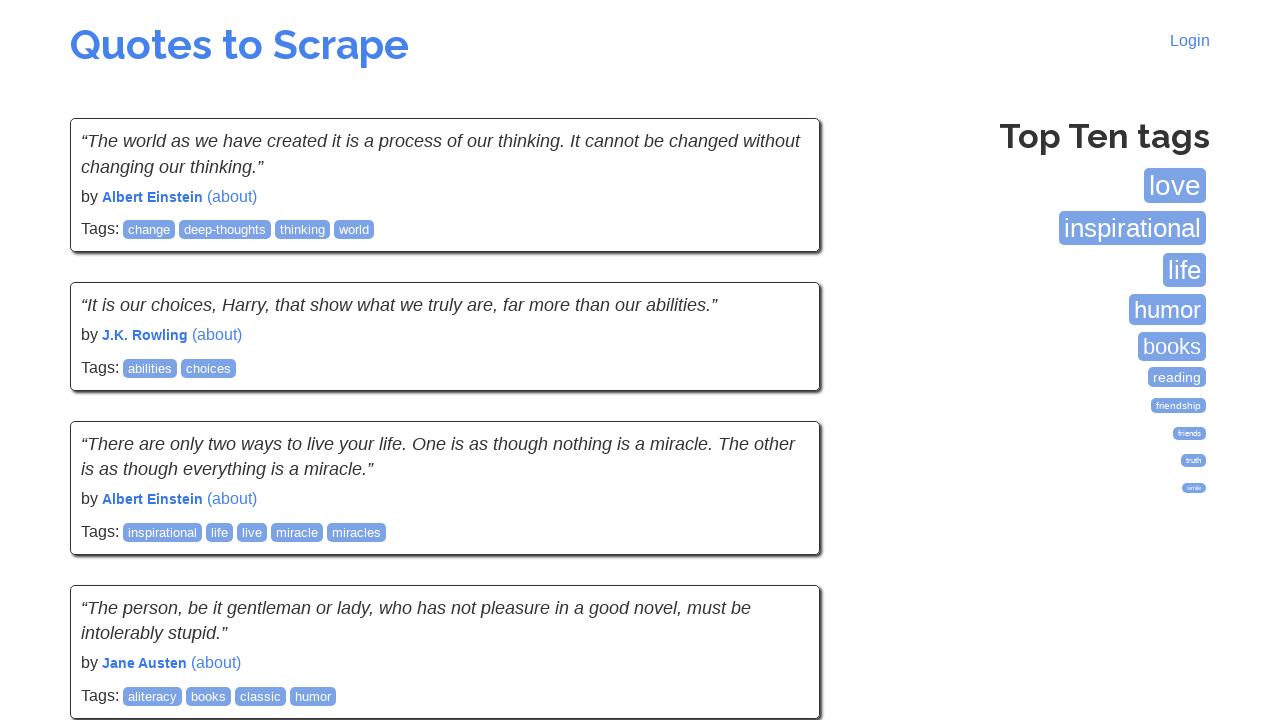

Verified quotes are visible on page 1
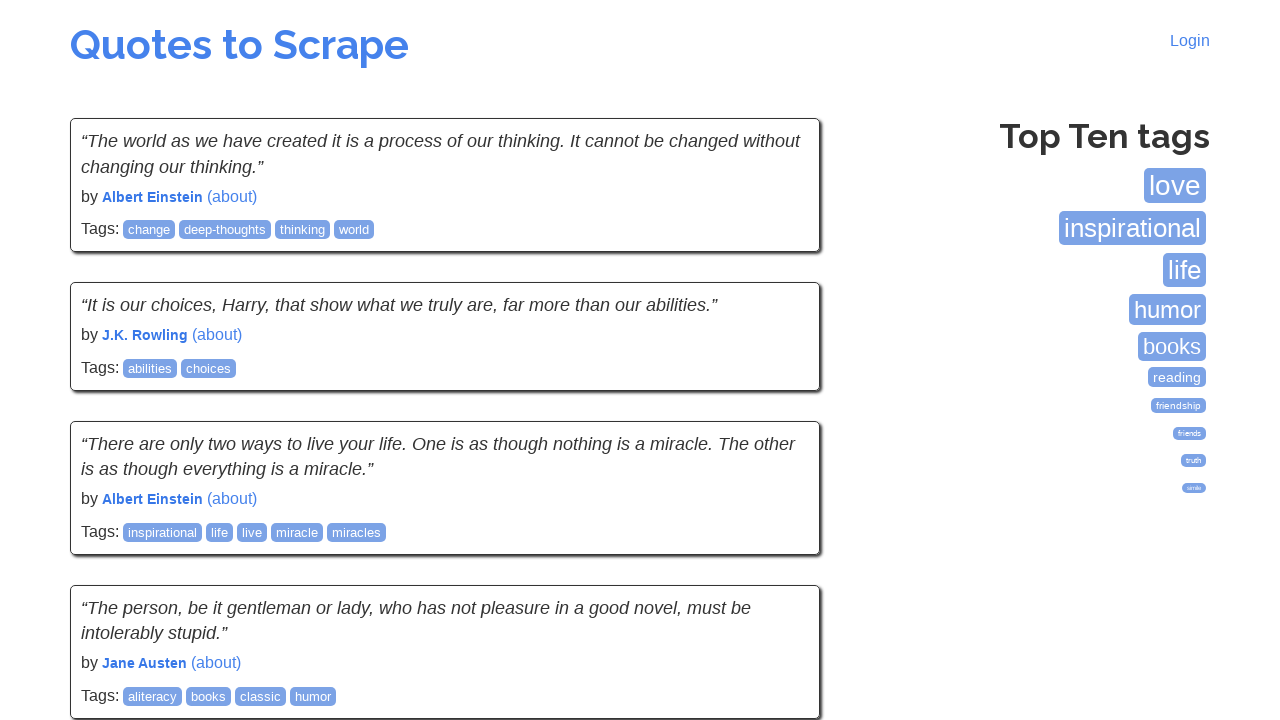

Clicked Next link to navigate from page 1 to page 2 at (778, 542) on a:has-text('Next')
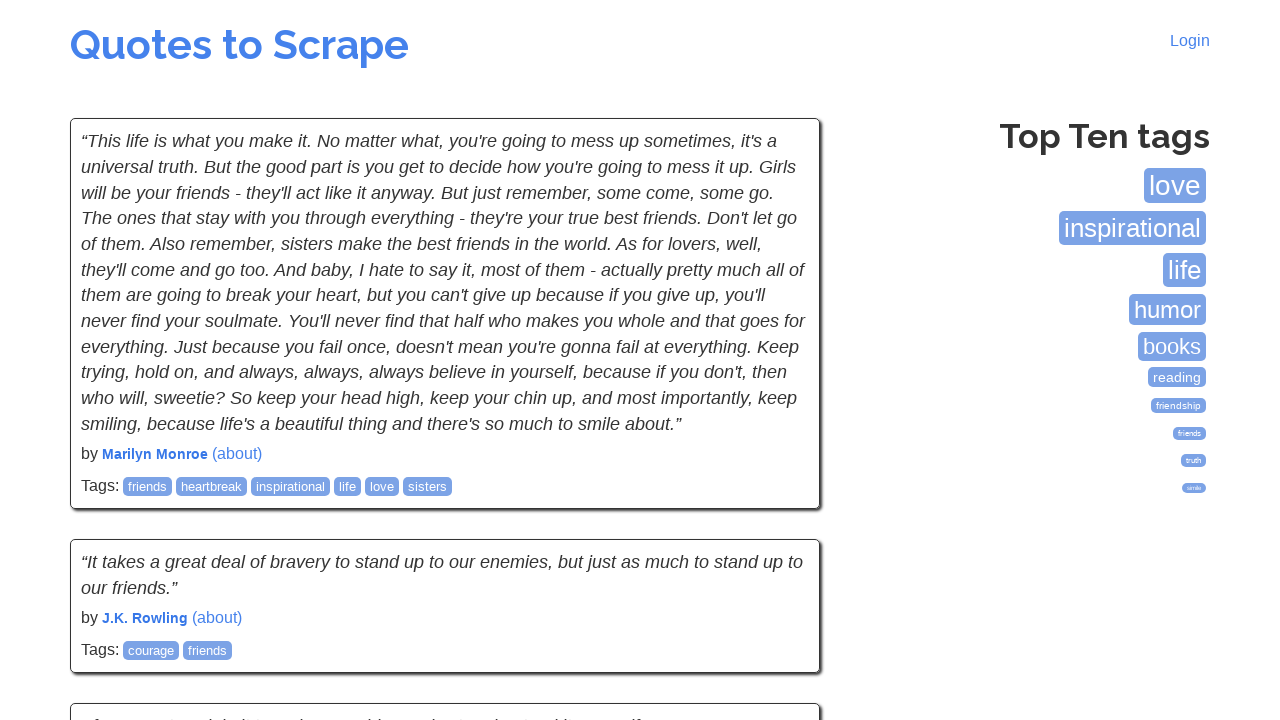

Verified quotes are visible on page 2
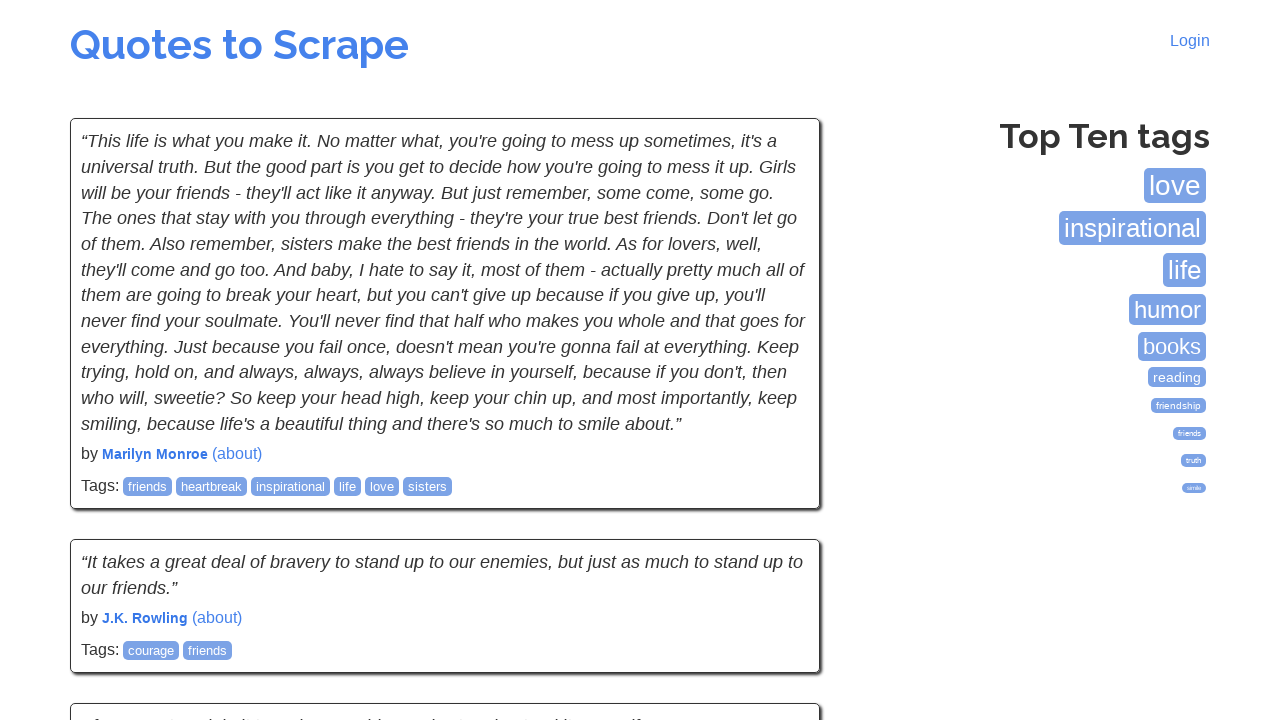

Clicked Next link to navigate from page 2 to page 3 at (778, 542) on a:has-text('Next')
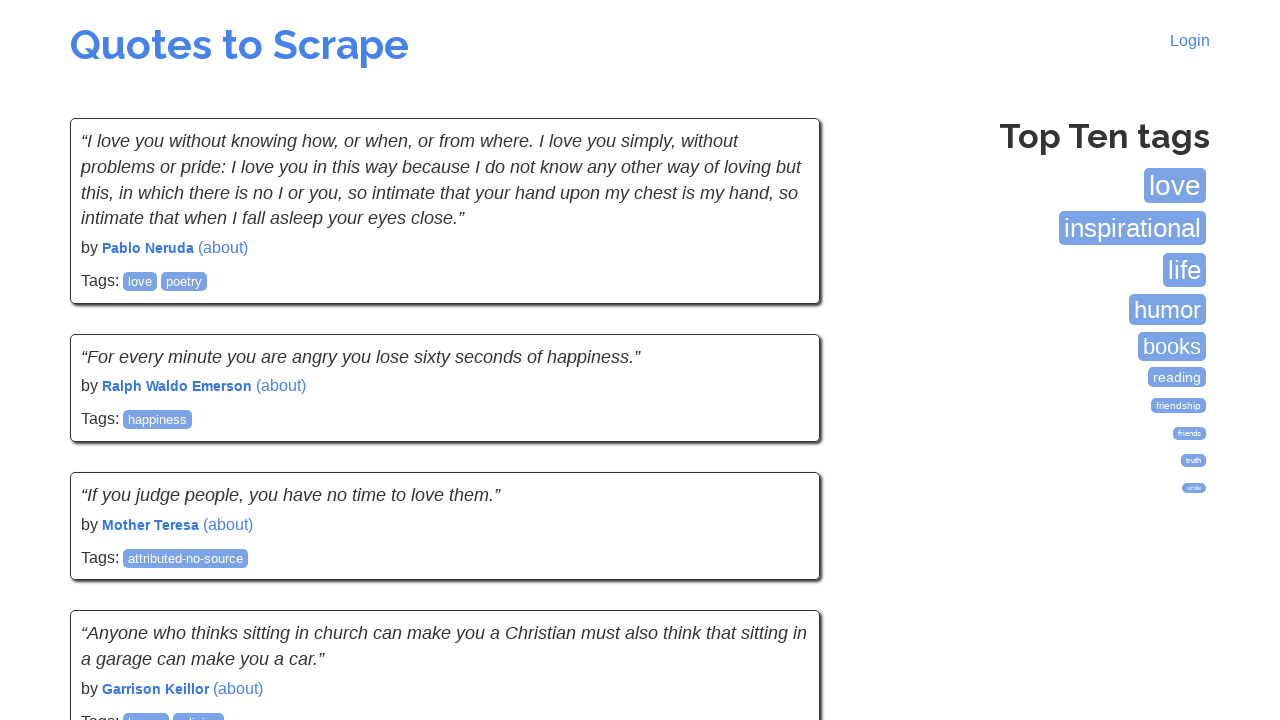

Verified quotes are visible on page 3
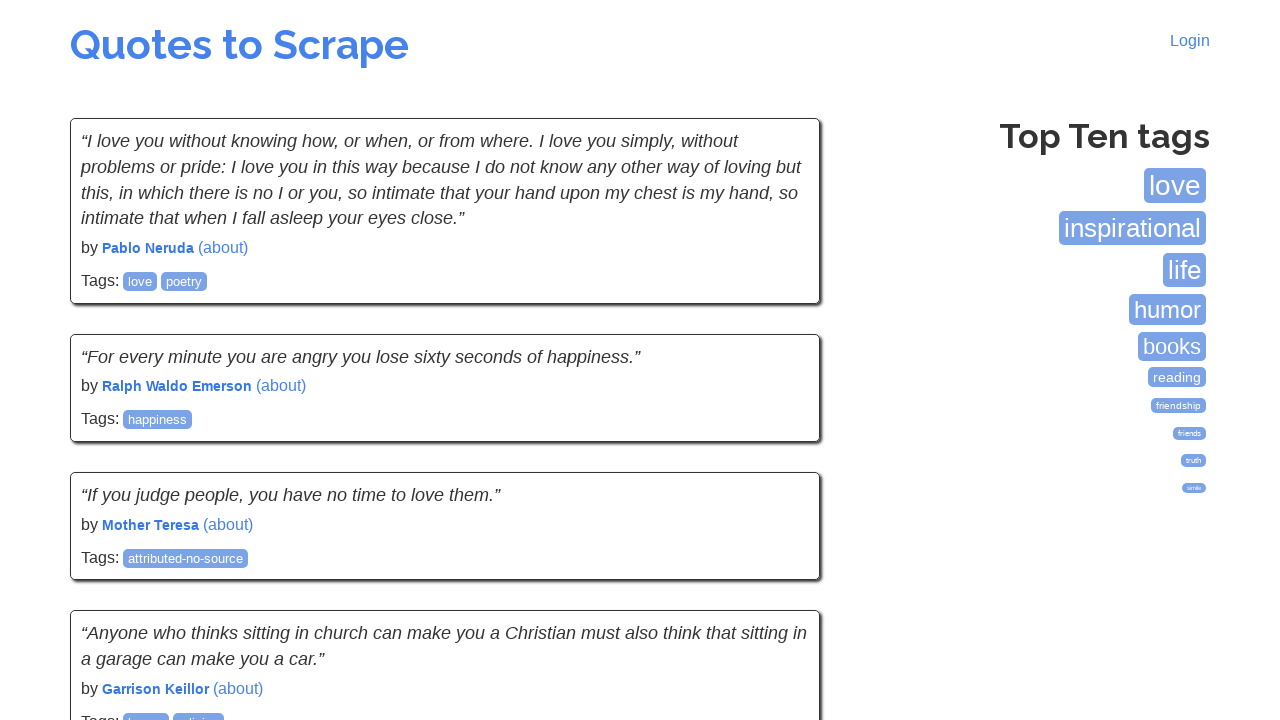

Clicked Next link to navigate from page 3 to page 4 at (778, 542) on a:has-text('Next')
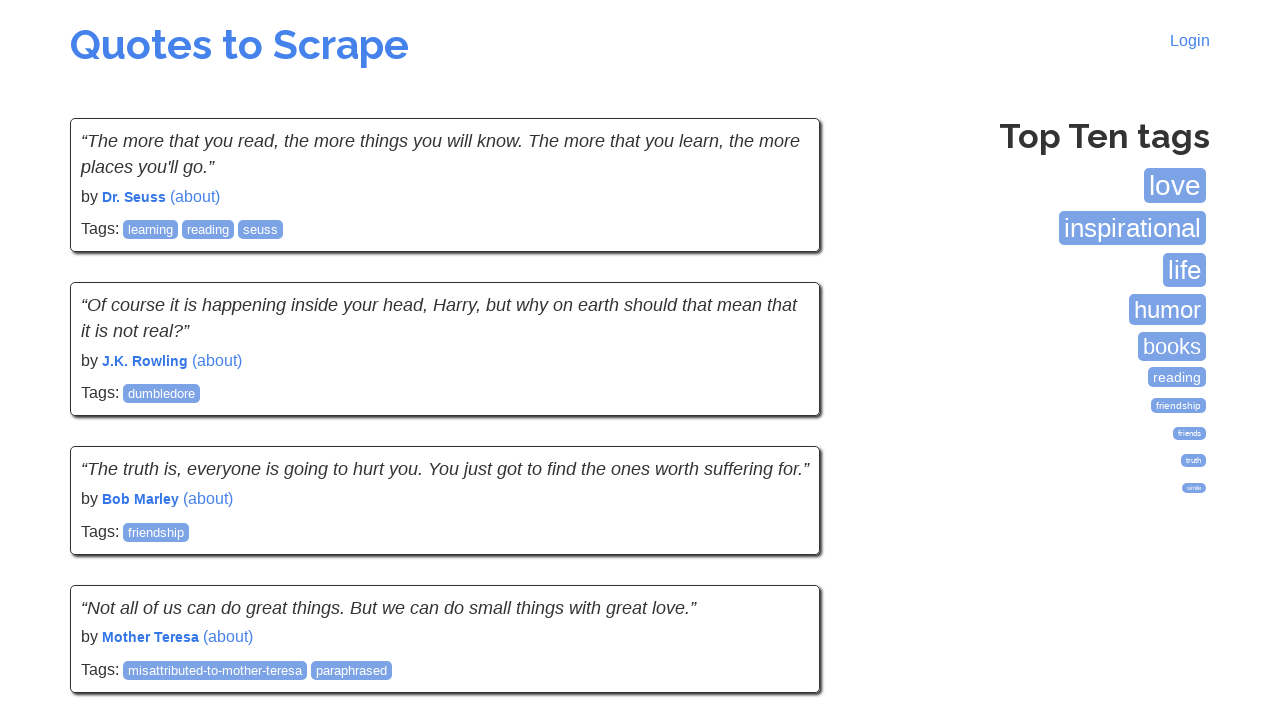

Verified quotes are visible on page 4
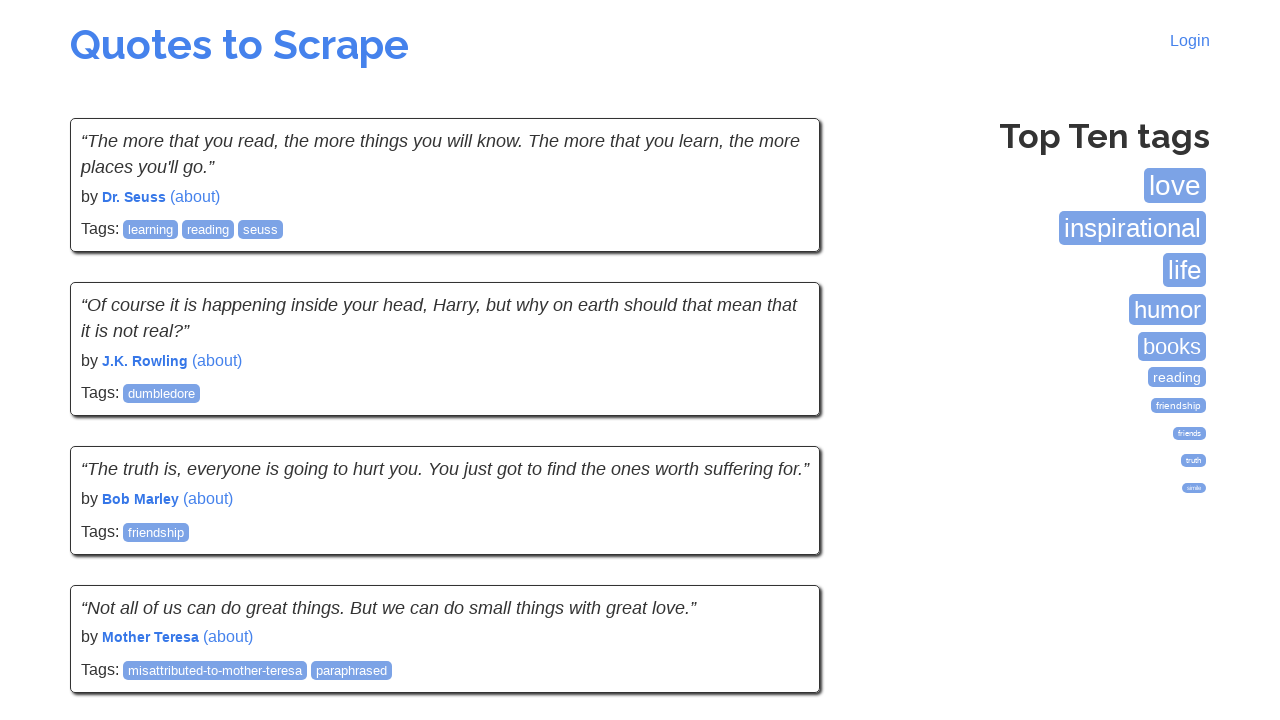

Clicked Next link to navigate from page 4 to page 5 at (778, 542) on a:has-text('Next')
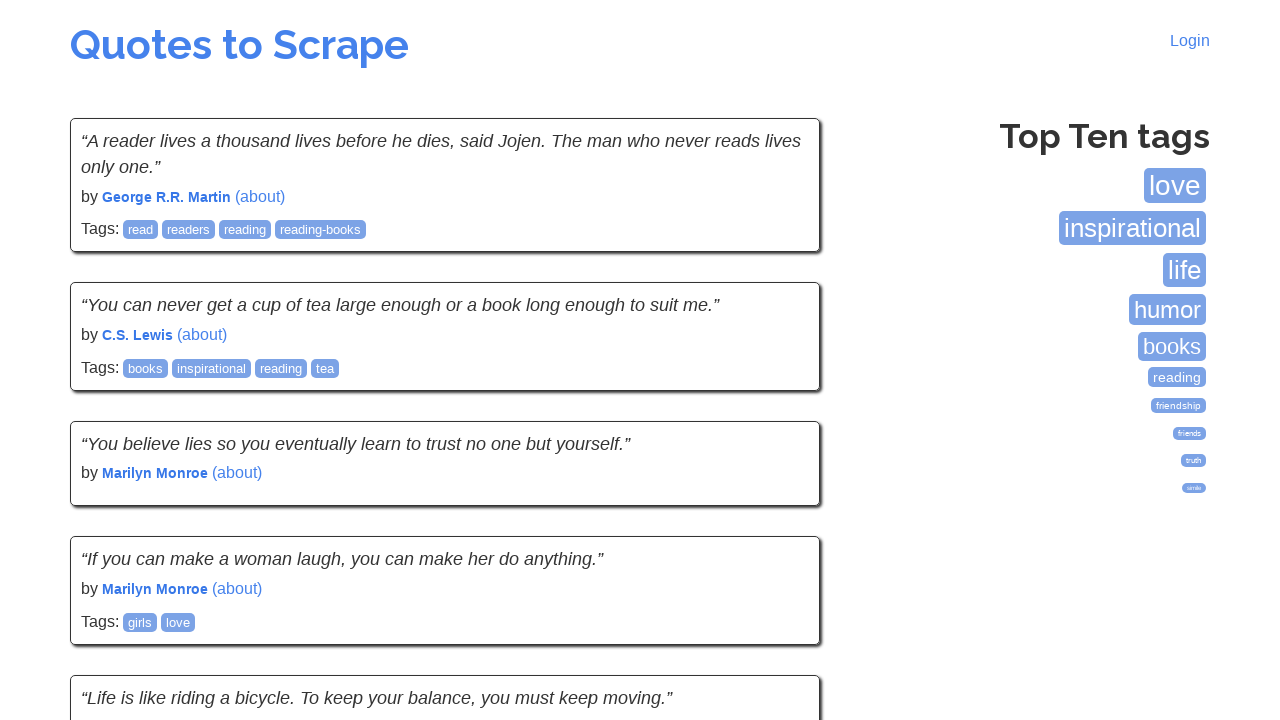

Verified quotes are visible on page 5
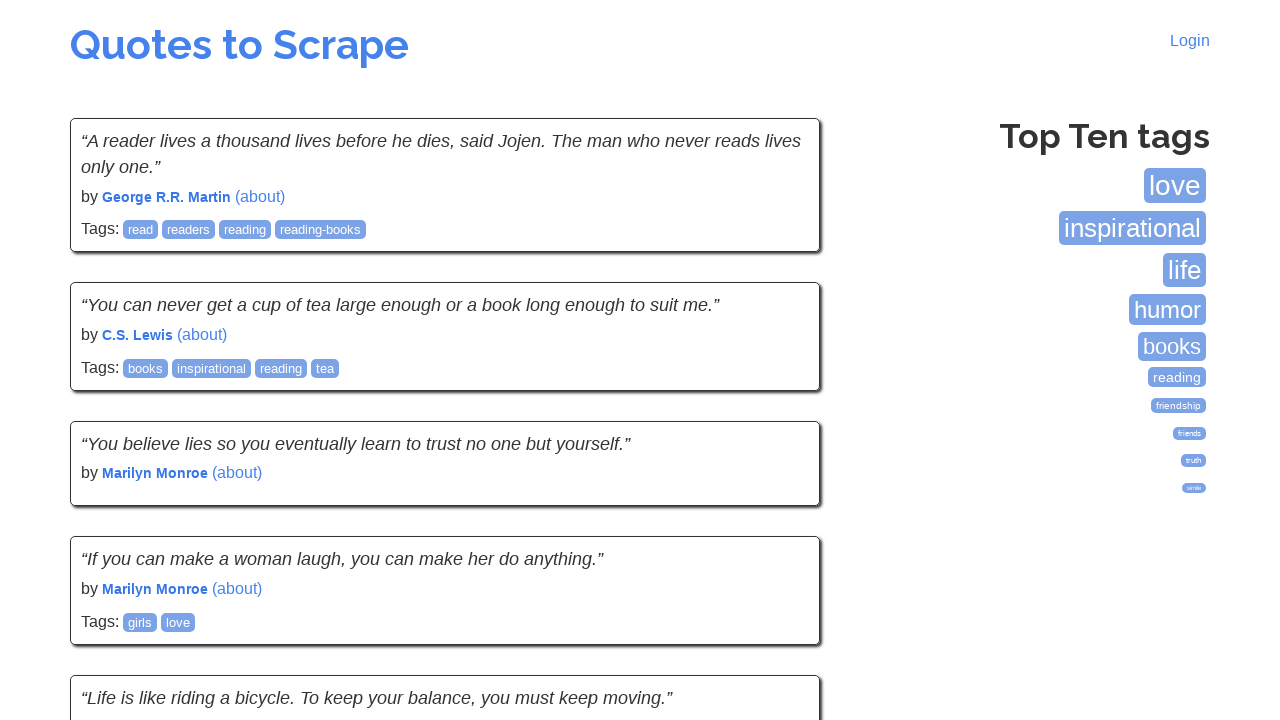

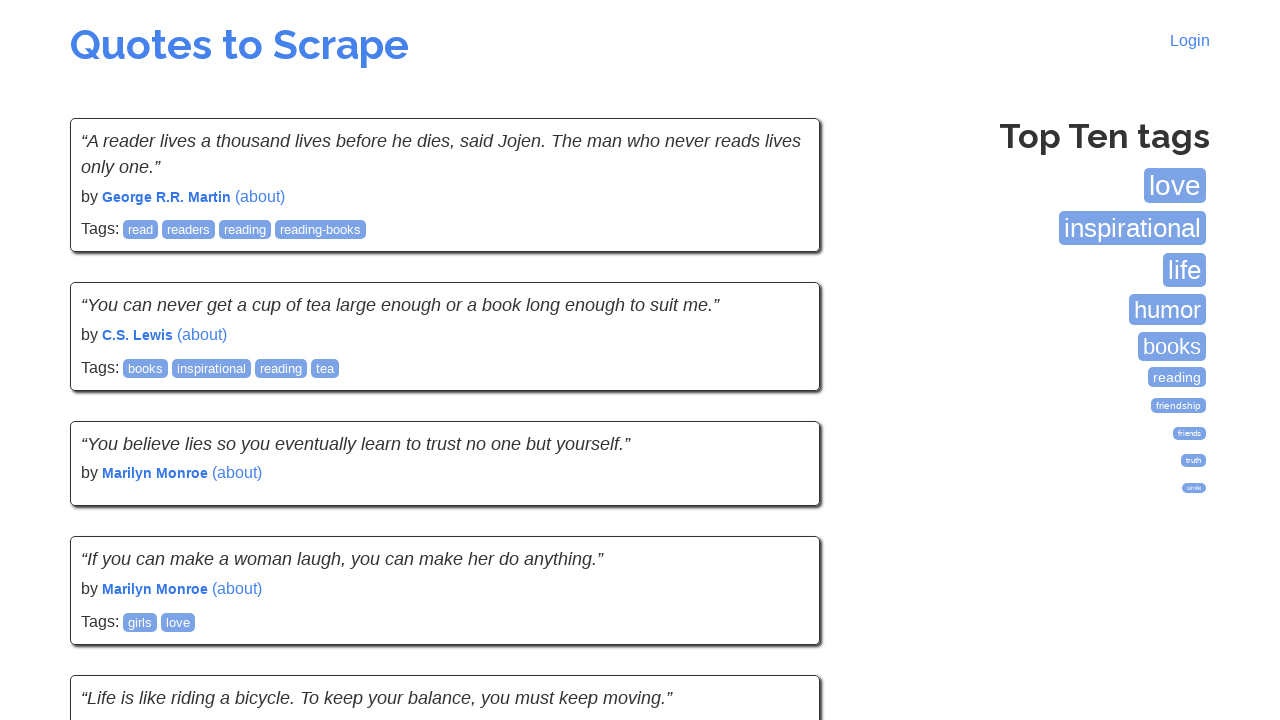